Tests drag and drop functionality by dragging element A to element B's location

Starting URL: http://the-internet.herokuapp.com/drag_and_drop

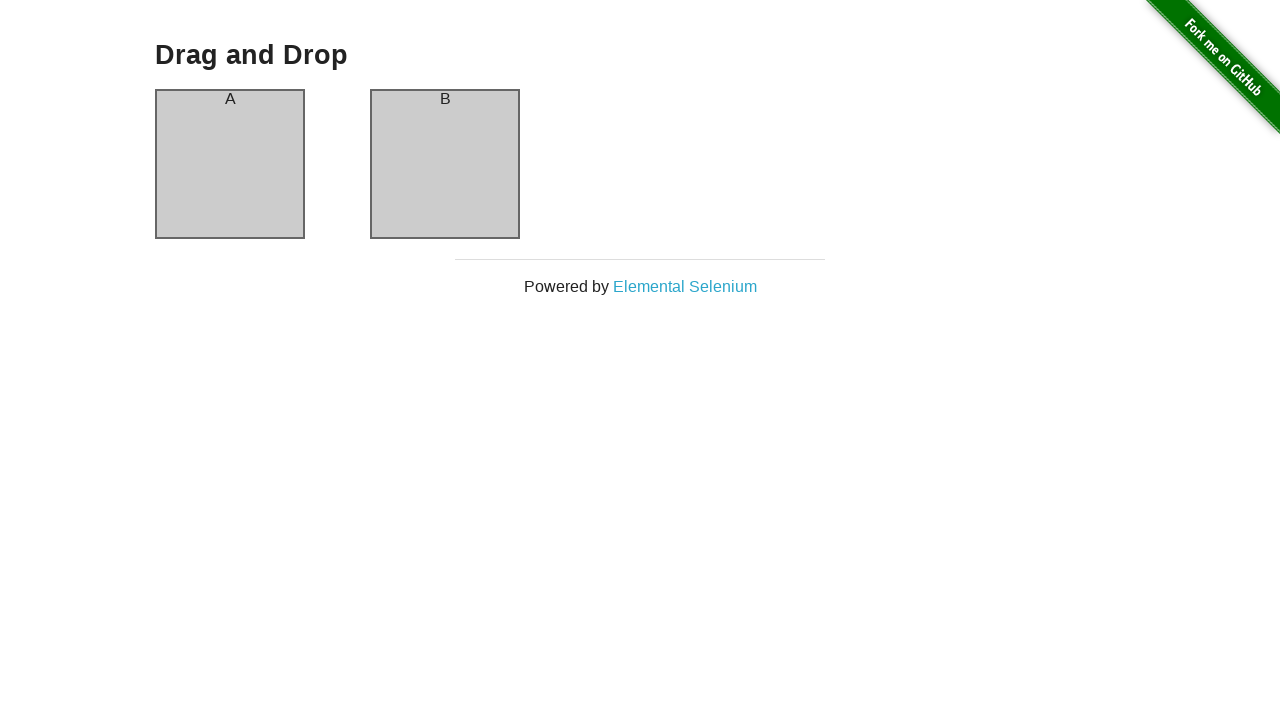

Waited for column A element to be visible
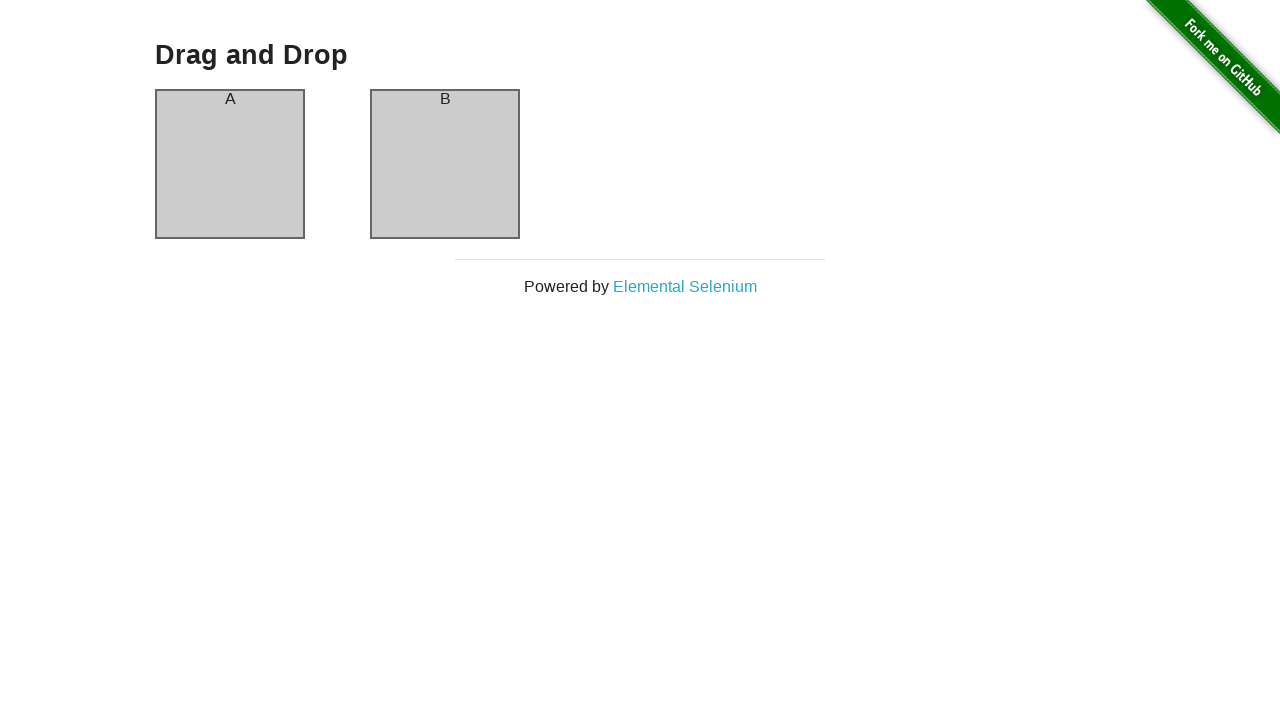

Waited for column B element to be visible
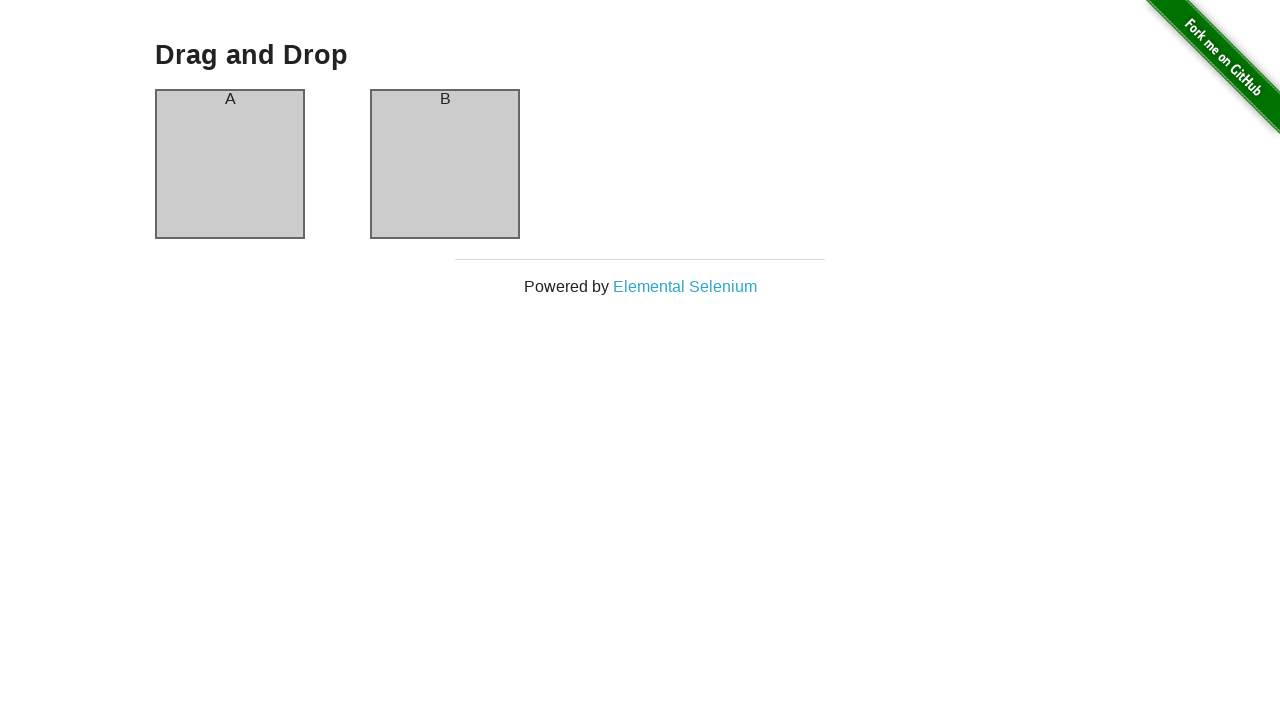

Dragged element A to element B's location at (445, 164)
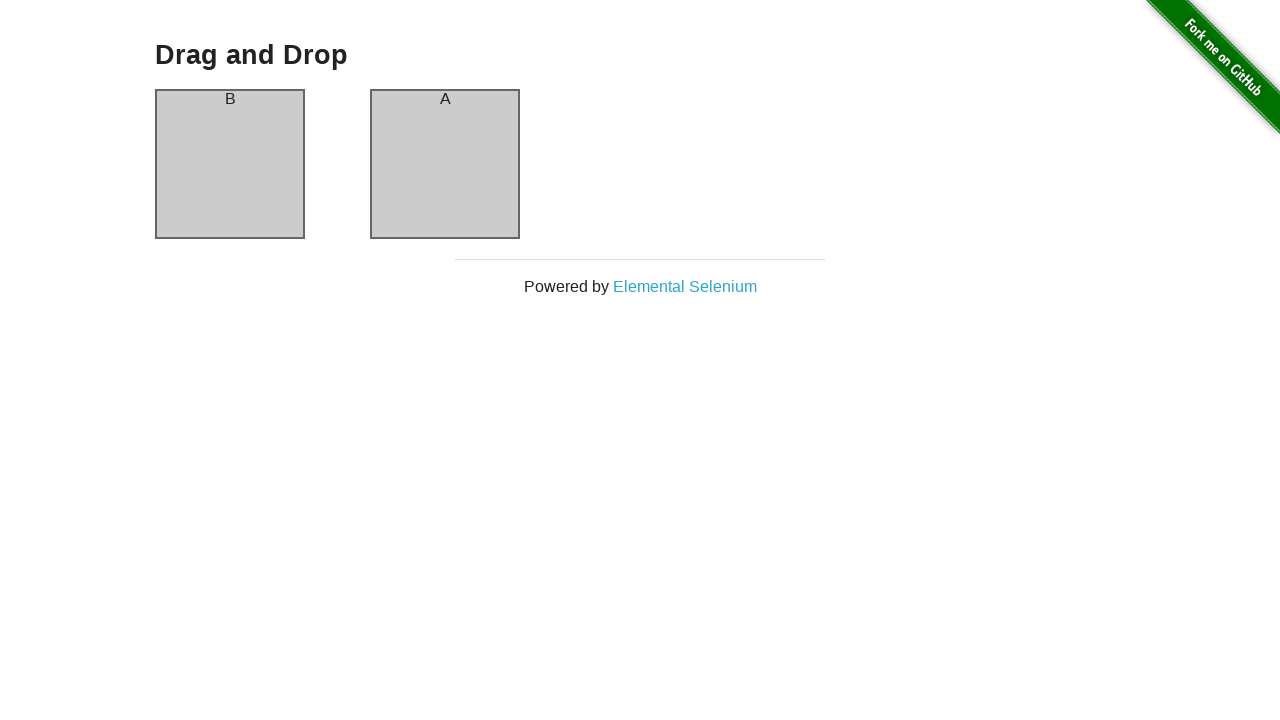

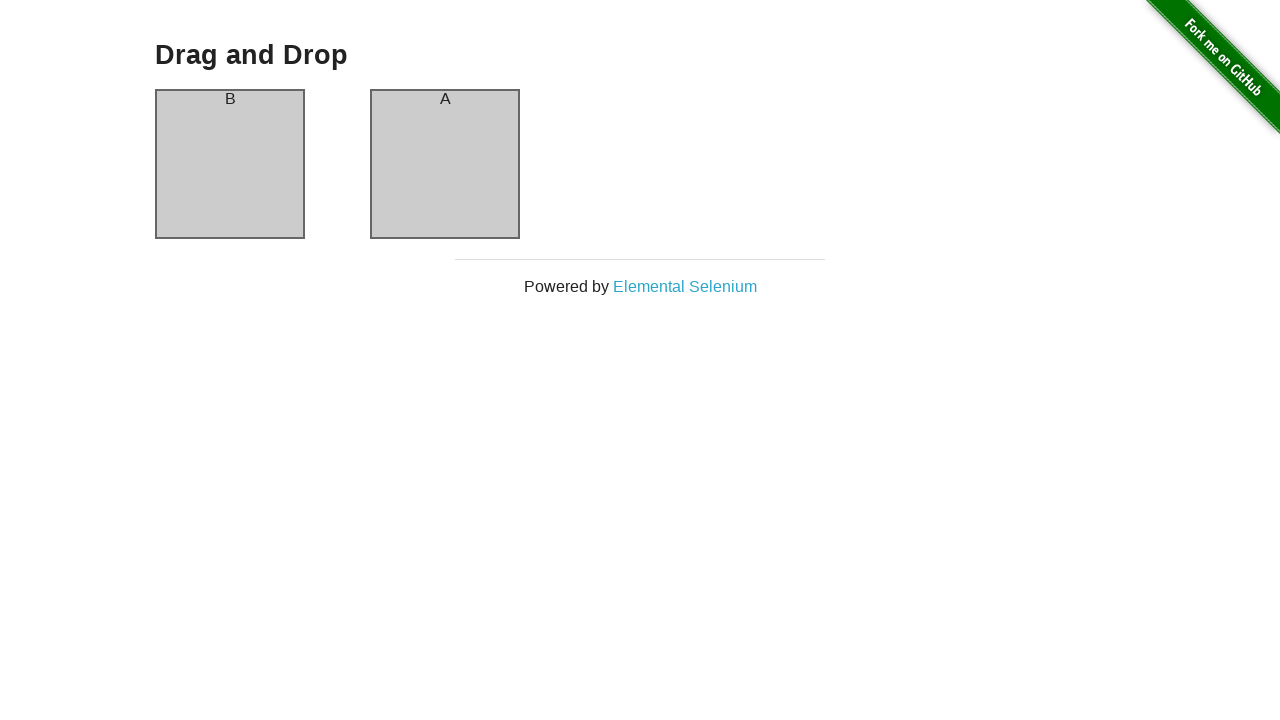